Tests catalog navigation by clicking on the Catalog menu, then selecting the TV category, and verifying the page title shows "ТЕЛЕВИЗОРЫ"

Starting URL: https://intershop5.skillbox.ru/

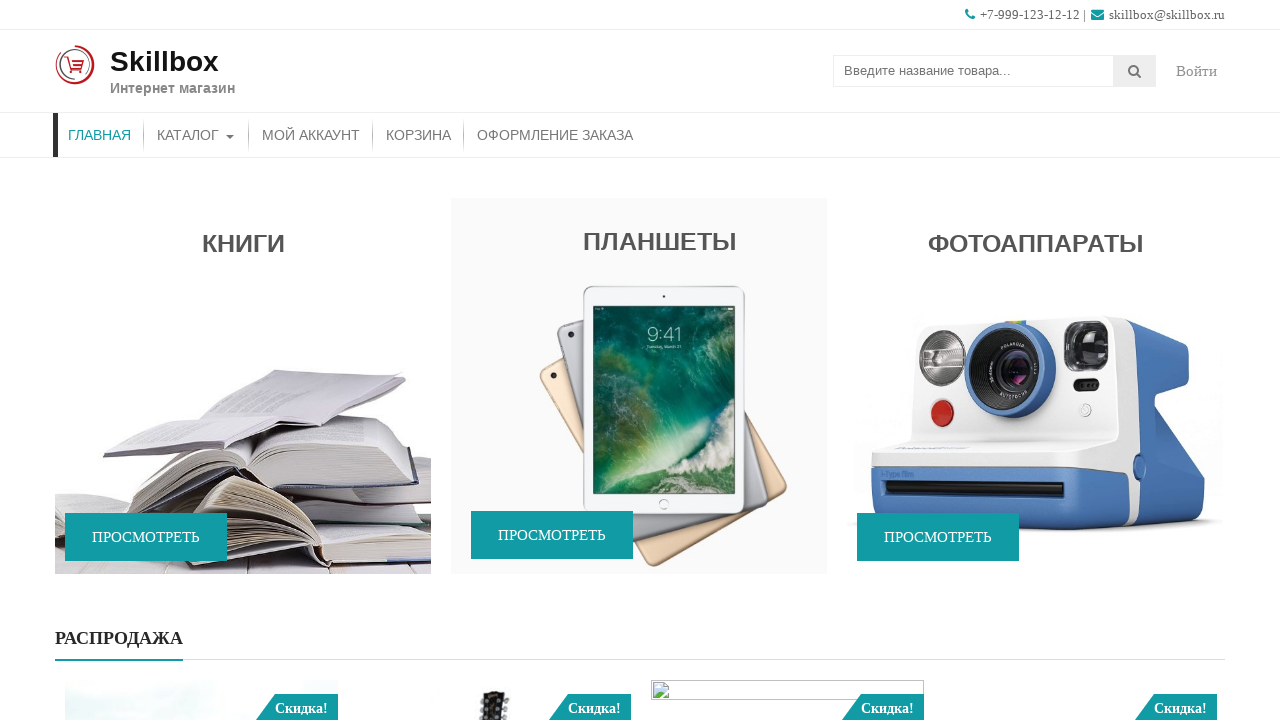

Clicked on Catalog menu item at (196, 135) on xpath=//*[contains(@class,'menu')]/*[contains(@class,'menu-item')]/a[text()='Кат
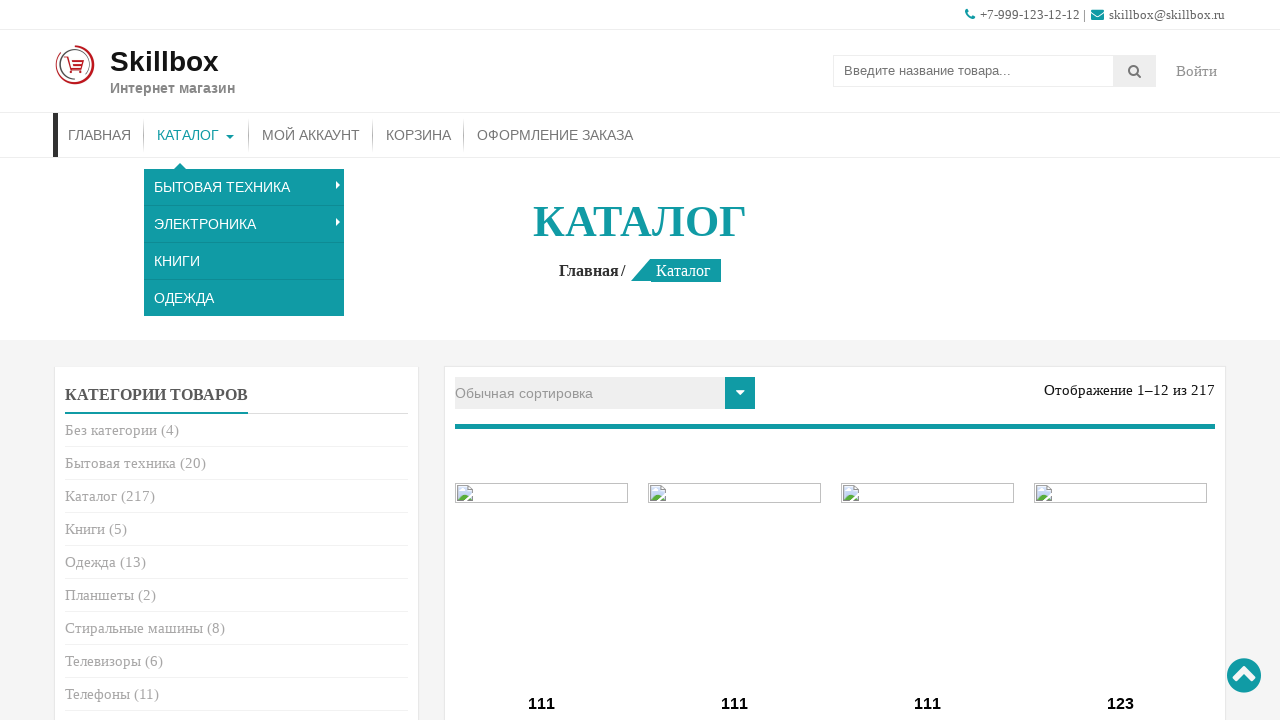

Clicked on TV (Телевизоры) category in product catalog at (103, 661) on xpath=//*[@class='product-categories']//a[text()='Телевизоры']
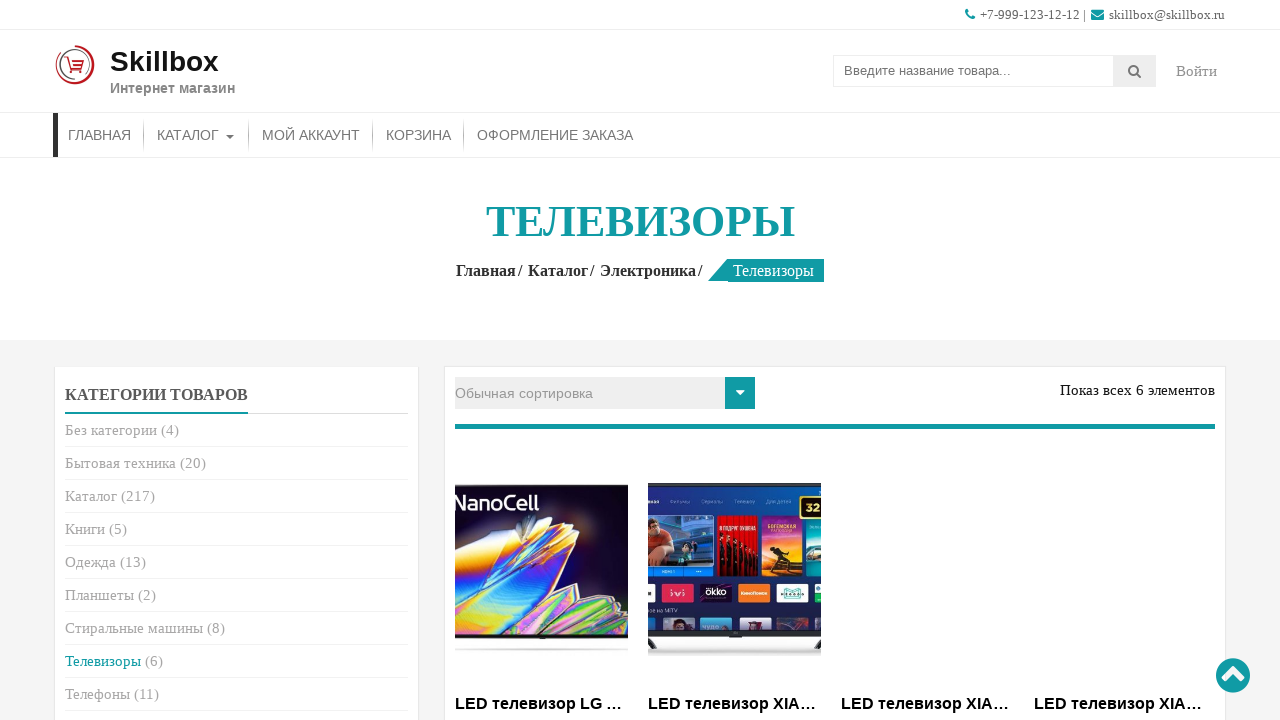

Page title 'ТЕЛЕВИЗОРЫ' is displayed and verified
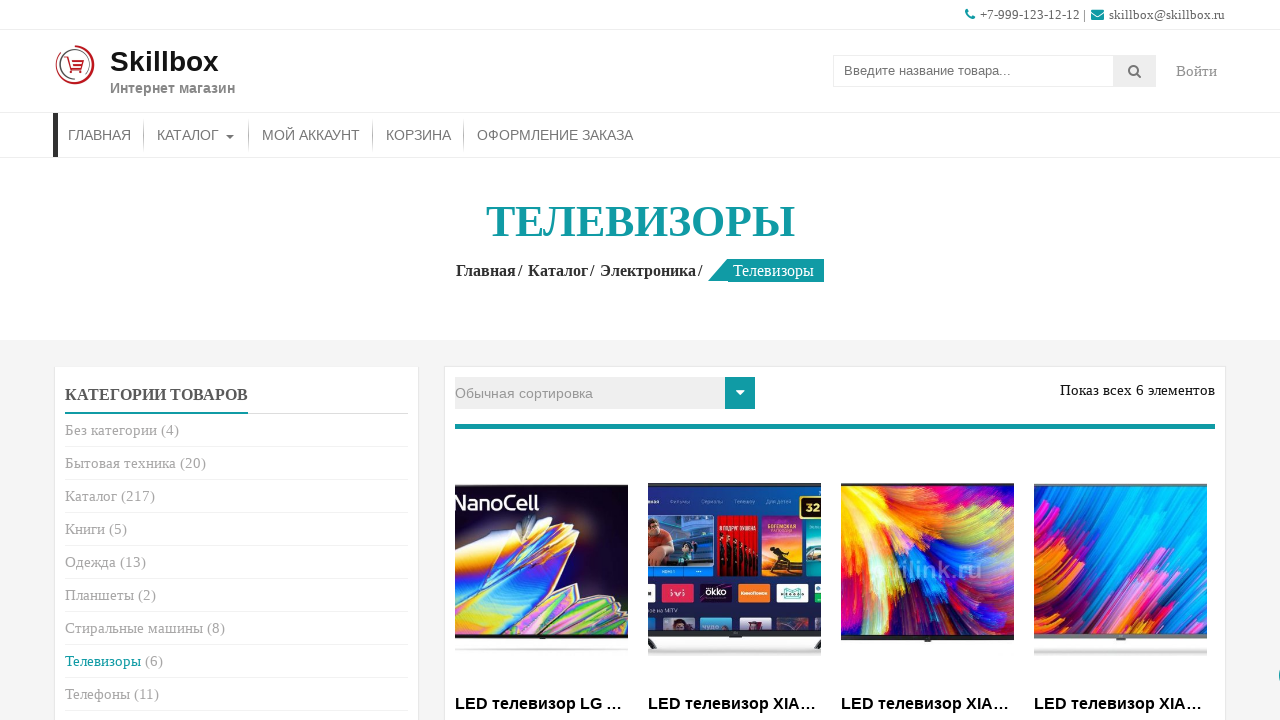

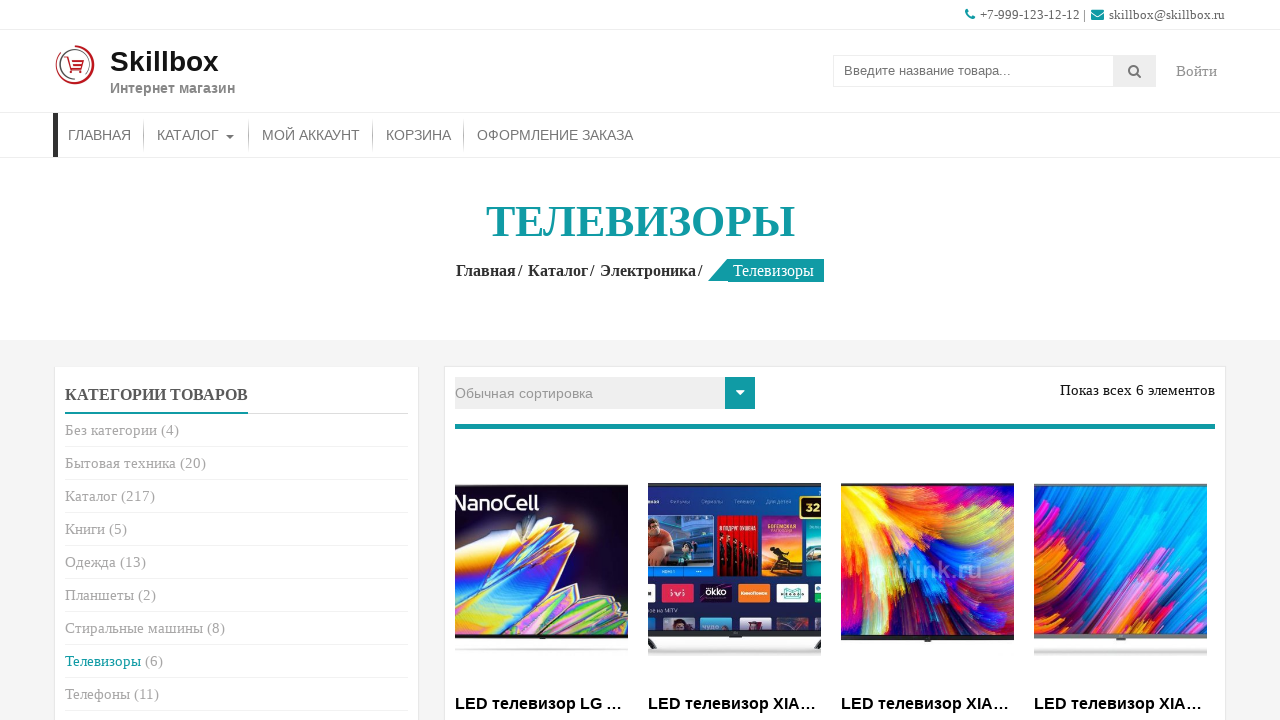